Tests scroll functionality by scrolling down to the "CYDEO" link at the bottom of the page using moveToElement, then scrolling back up using PAGE_UP keys.

Starting URL: https://practice.cydeo.com/

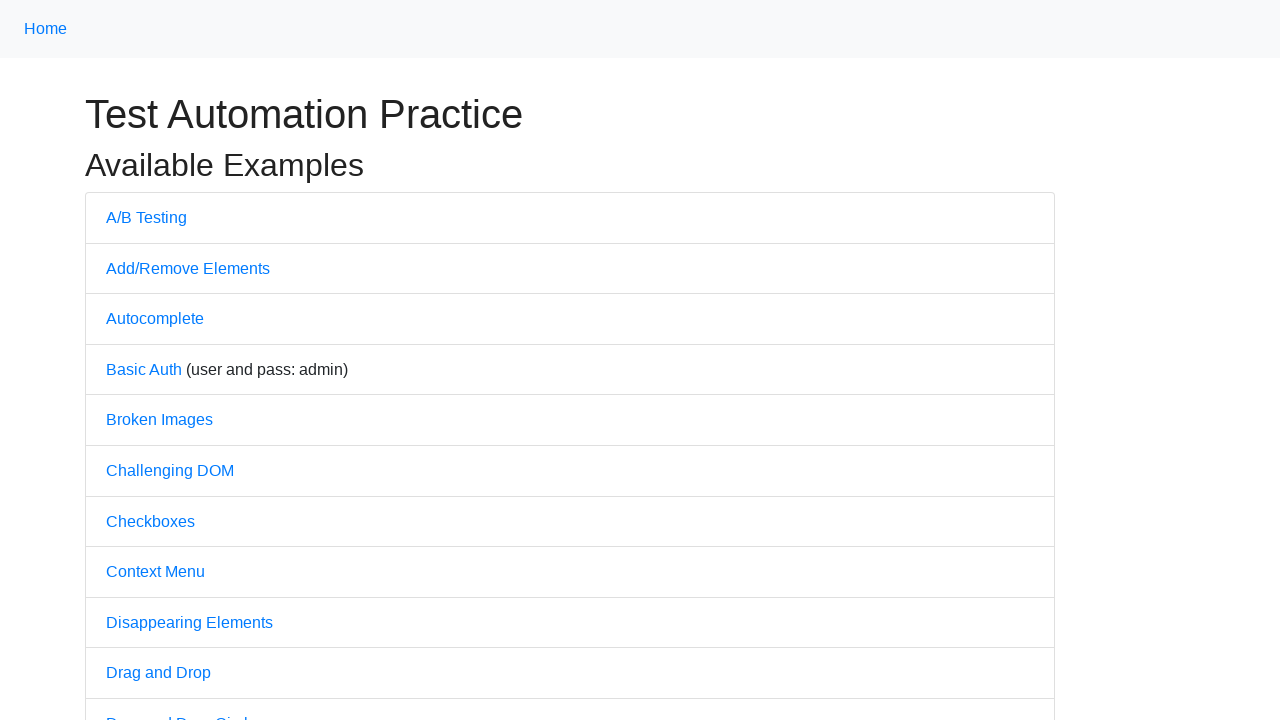

Scrolled down to CYDEO link at bottom of page
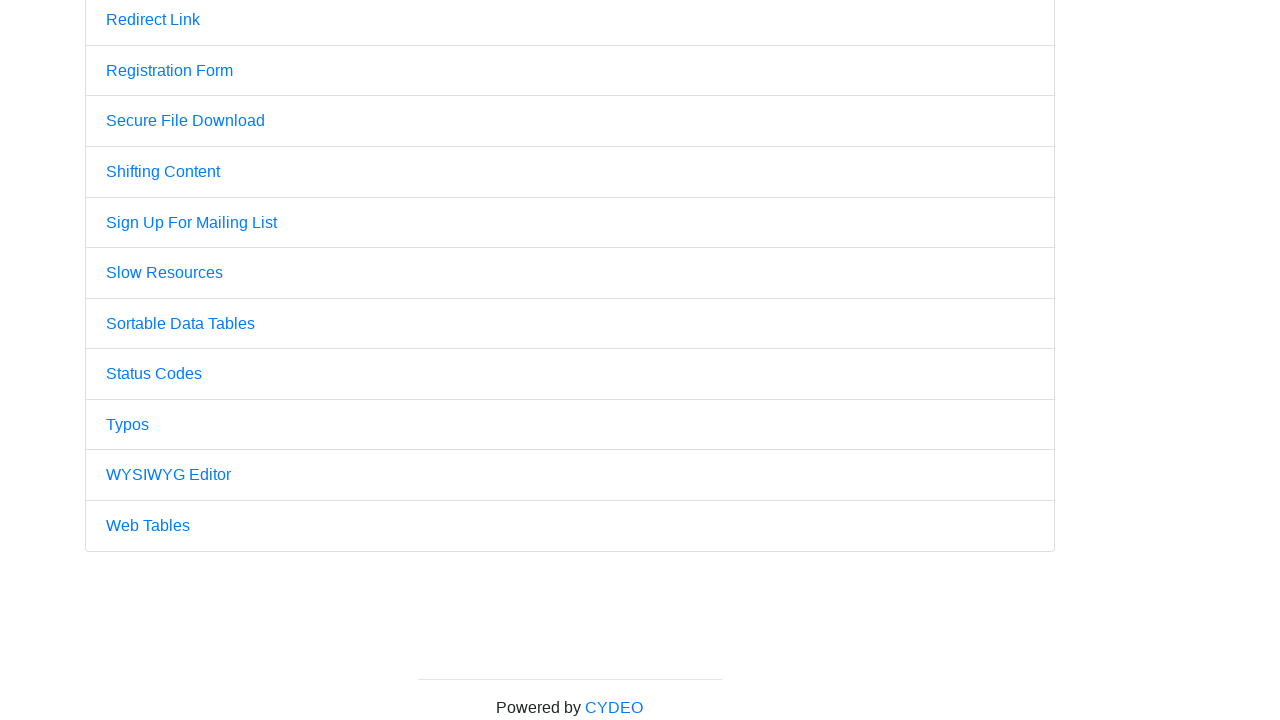

Waited 500ms to observe scroll effect
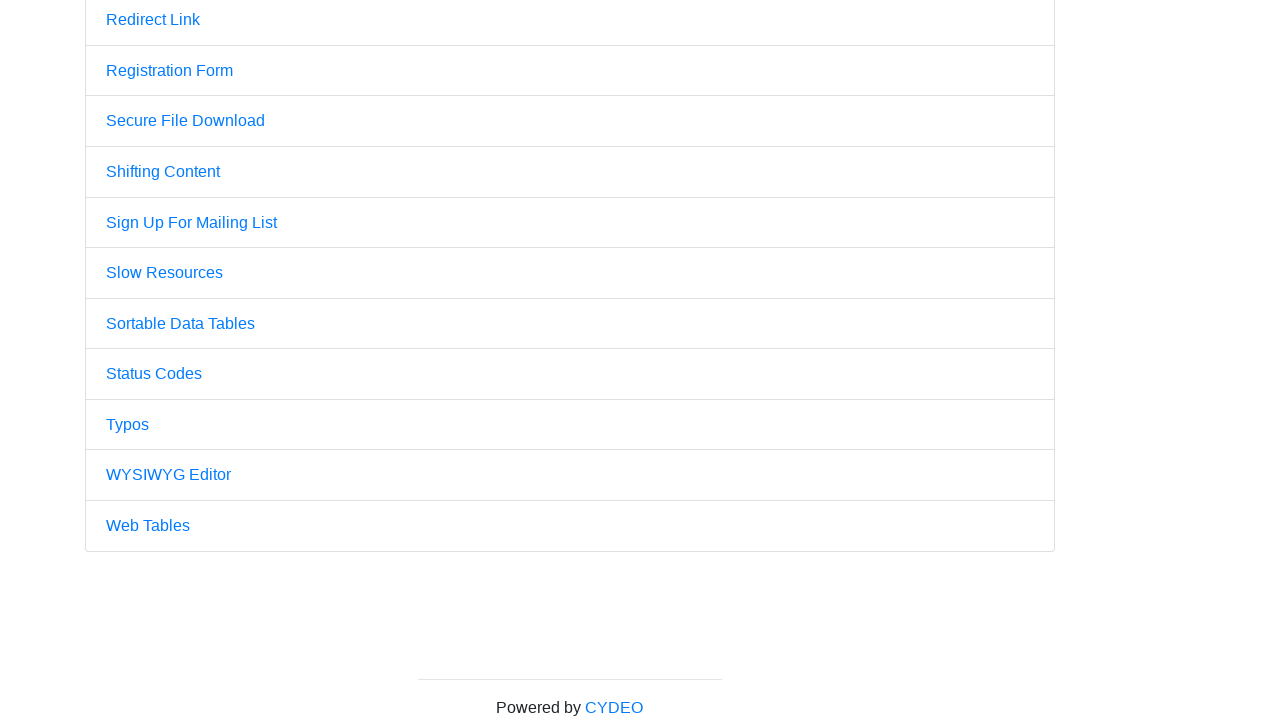

Pressed PageUp to scroll up (first press)
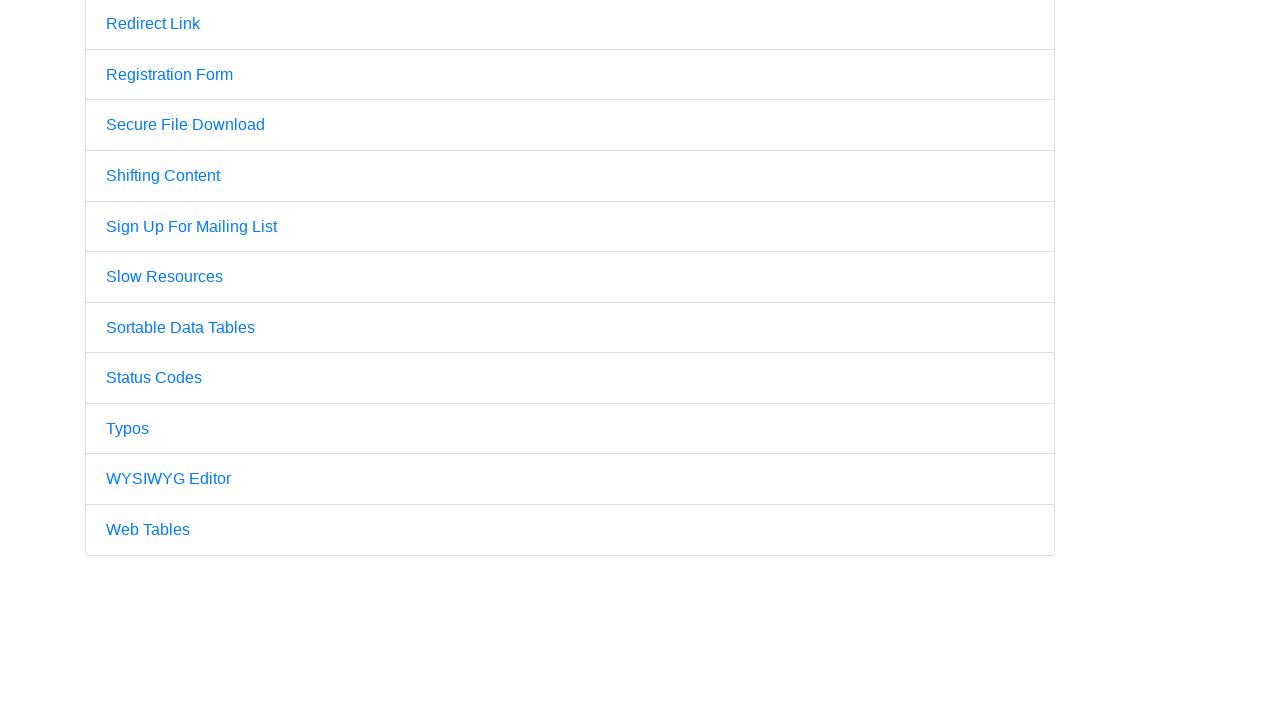

Pressed PageUp to scroll up (second press)
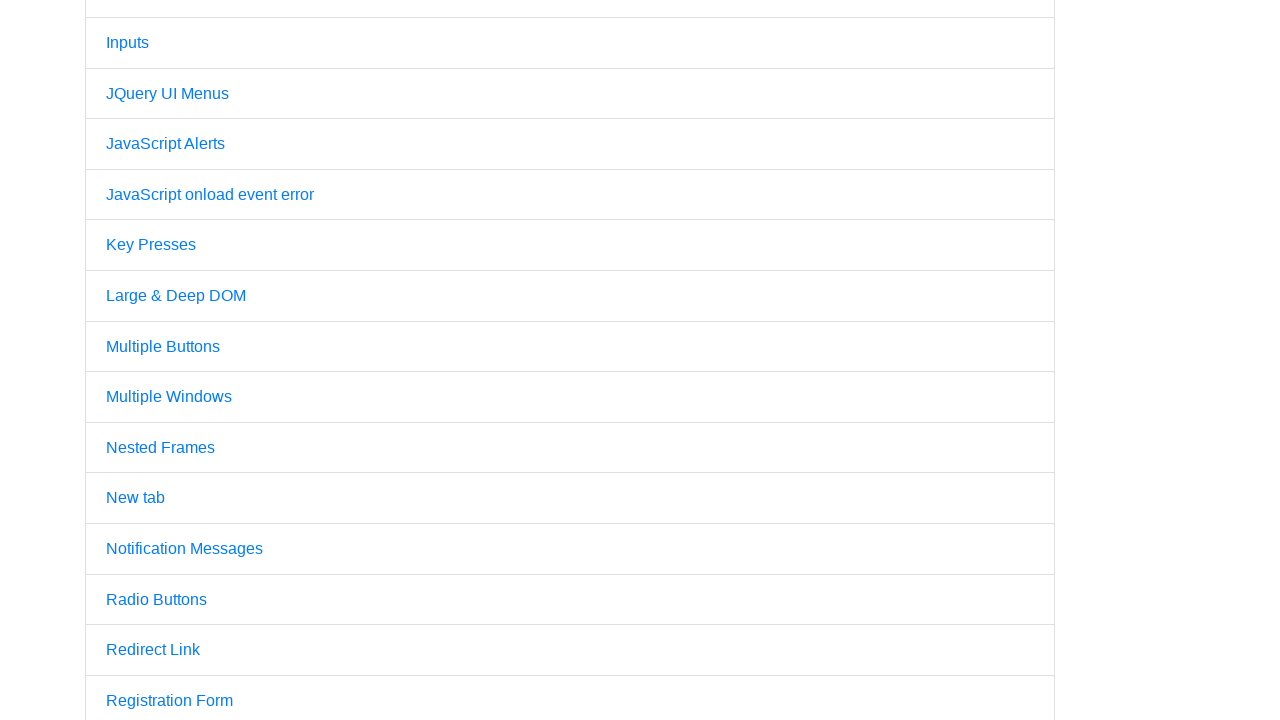

Pressed PageUp to scroll up (third press)
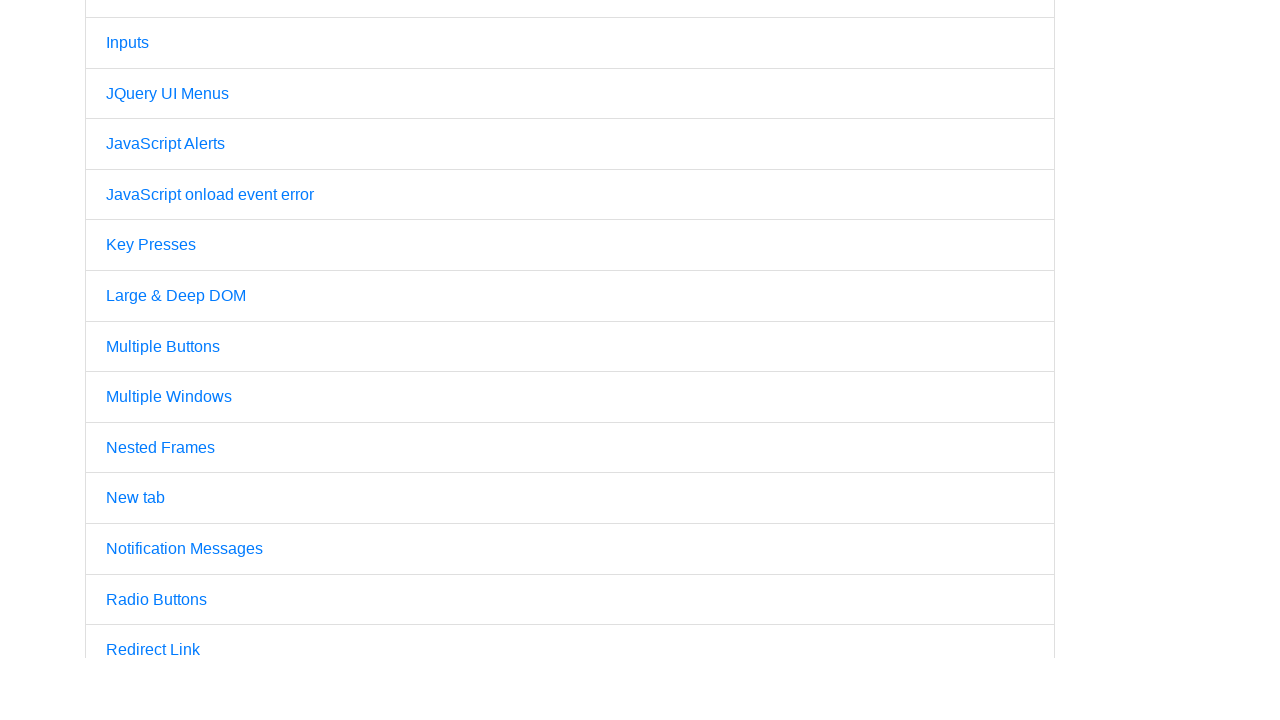

Verified Home link is visible after scrolling back to top
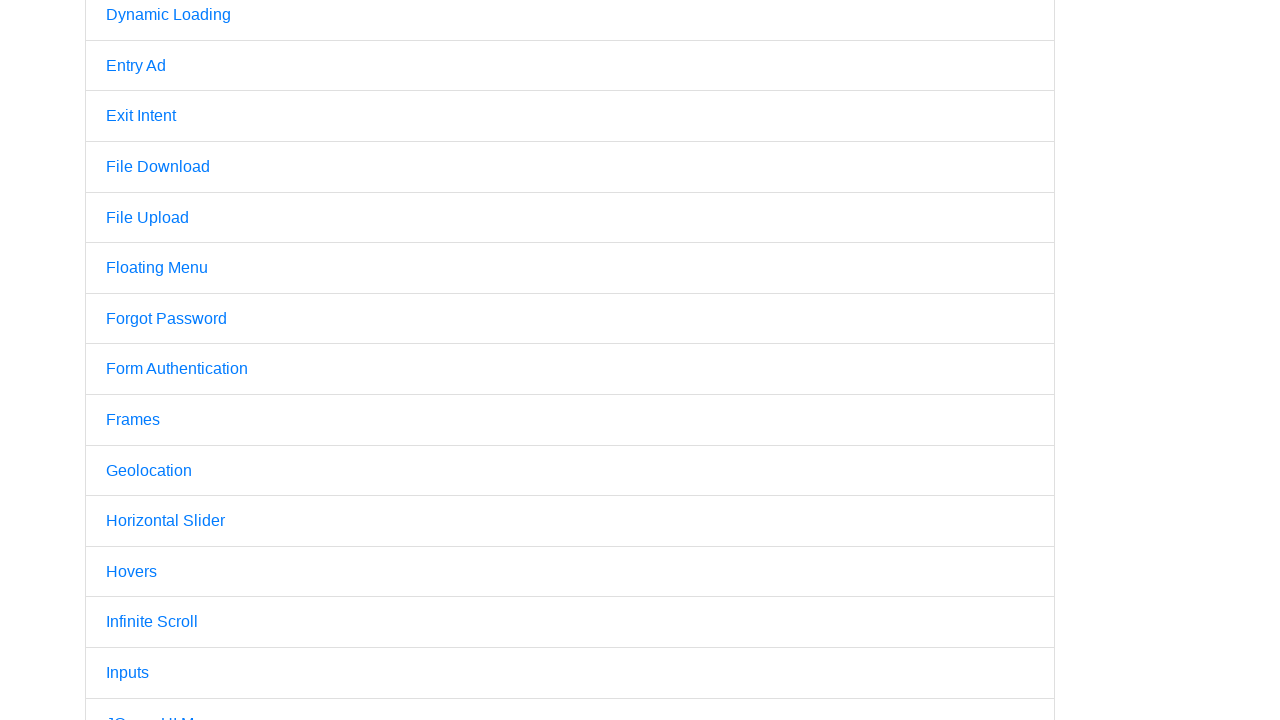

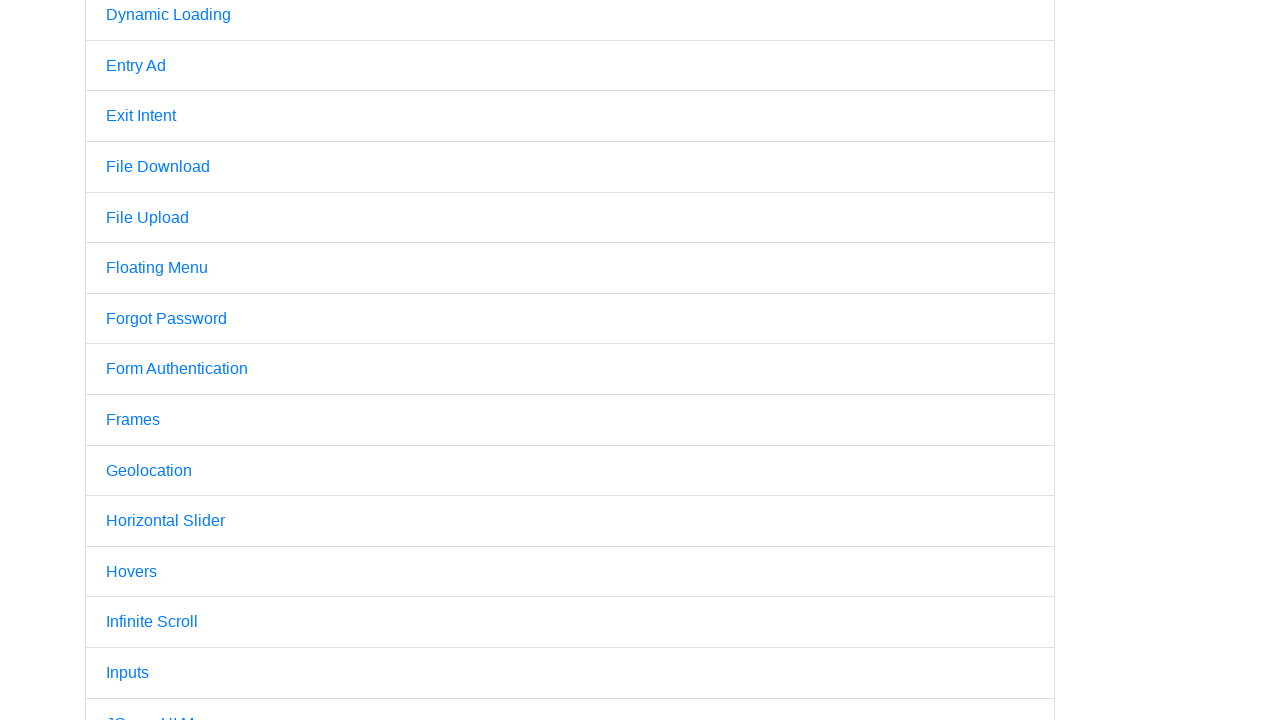